Tests that new todo items are appended to the bottom of the list and the counter updates correctly.

Starting URL: https://demo.playwright.dev/todomvc

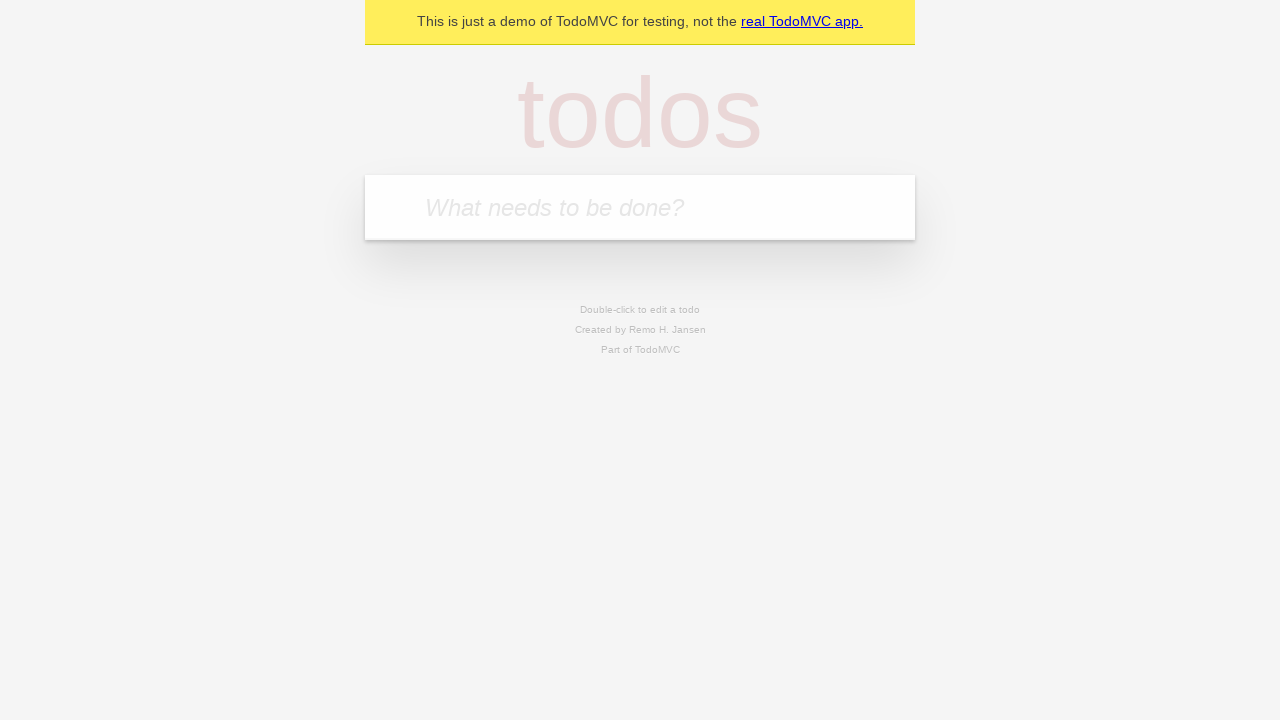

Located the todo input field
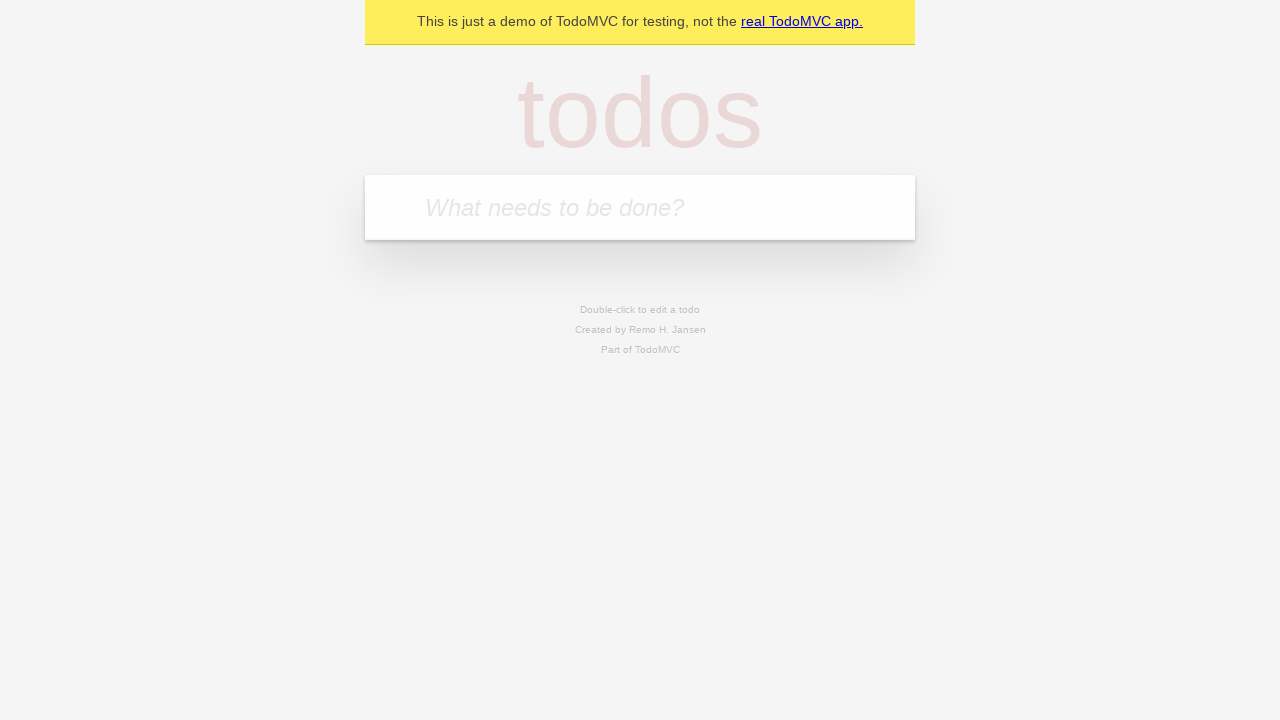

Filled input with 'buy some cheese' on internal:attr=[placeholder="What needs to be done?"i]
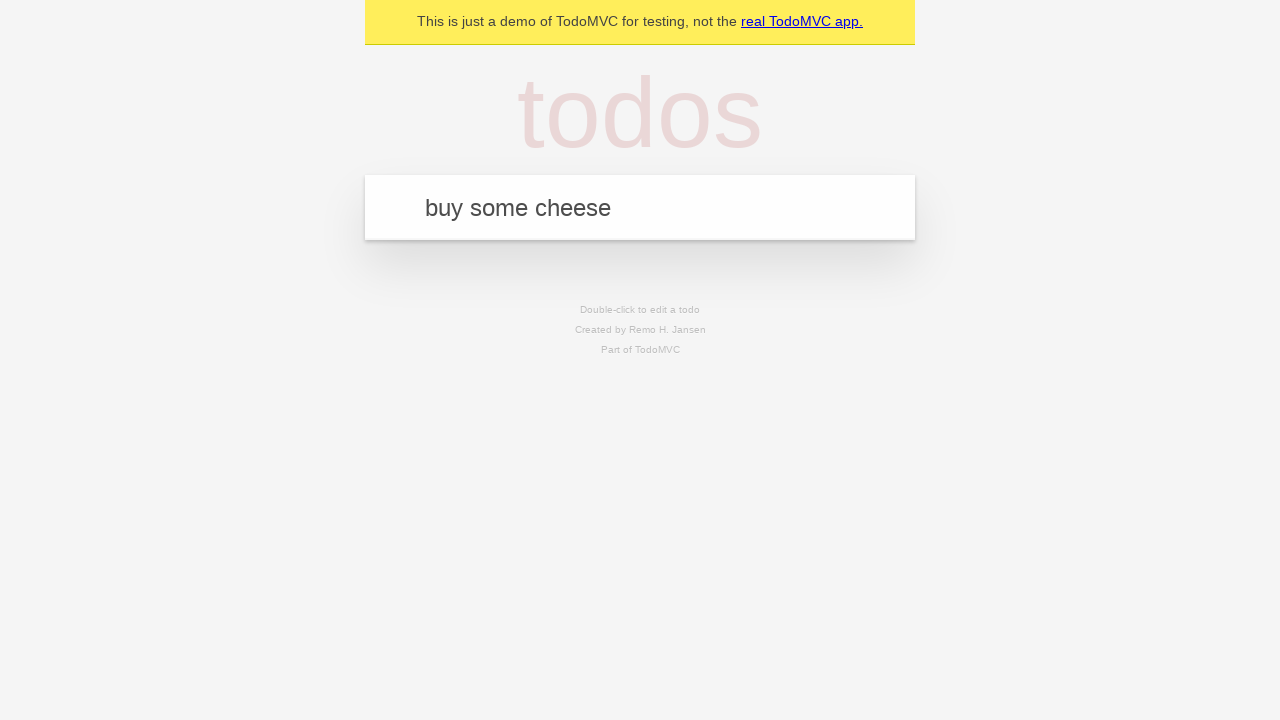

Pressed Enter to add first todo item on internal:attr=[placeholder="What needs to be done?"i]
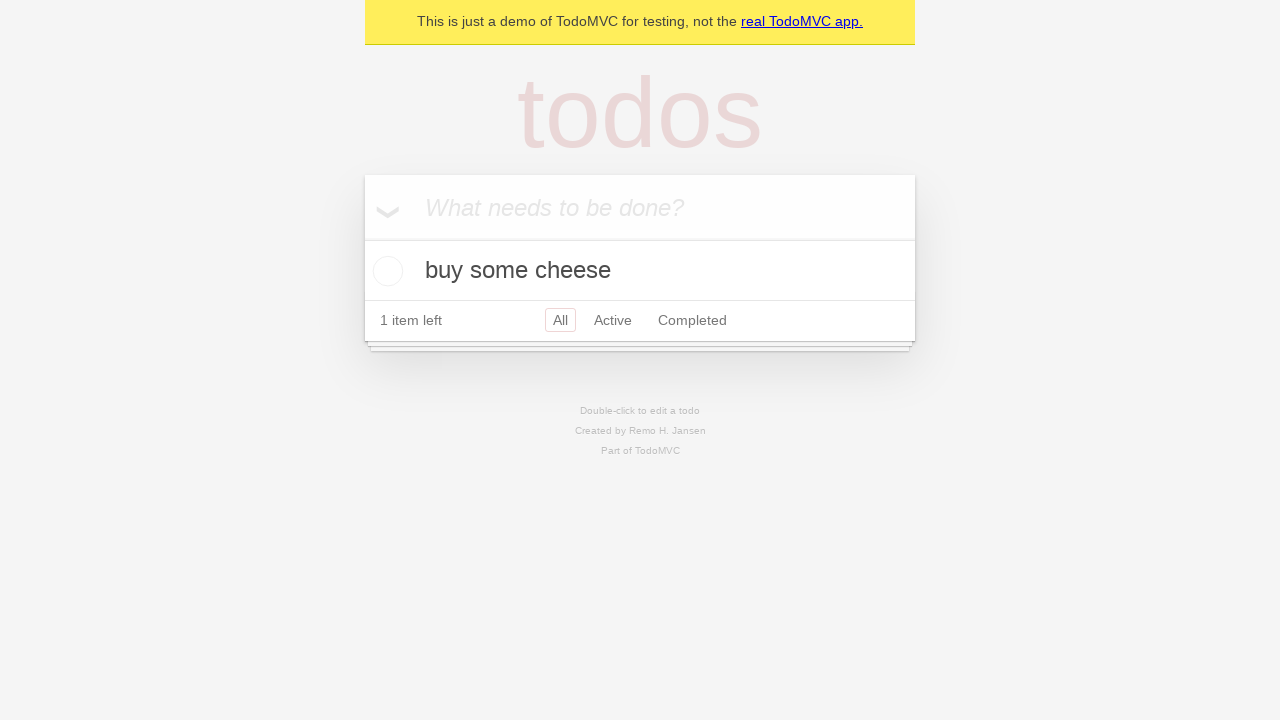

Filled input with 'feed the cat' on internal:attr=[placeholder="What needs to be done?"i]
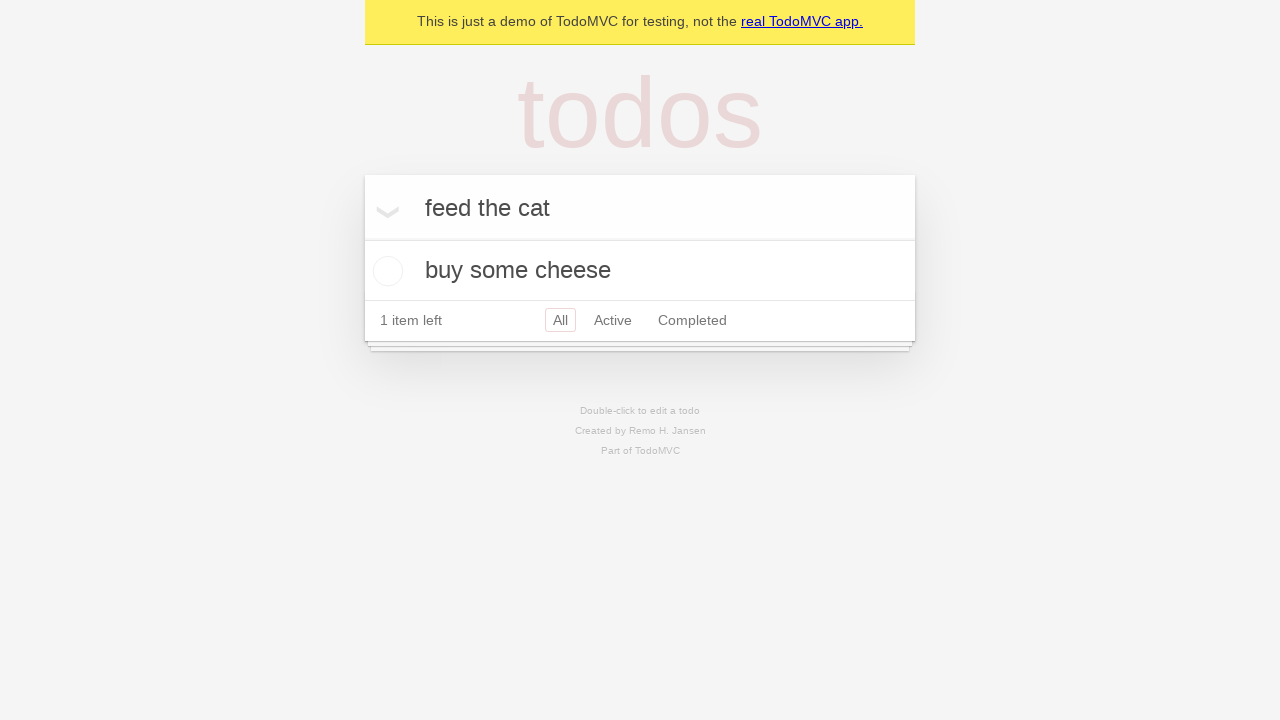

Pressed Enter to add second todo item on internal:attr=[placeholder="What needs to be done?"i]
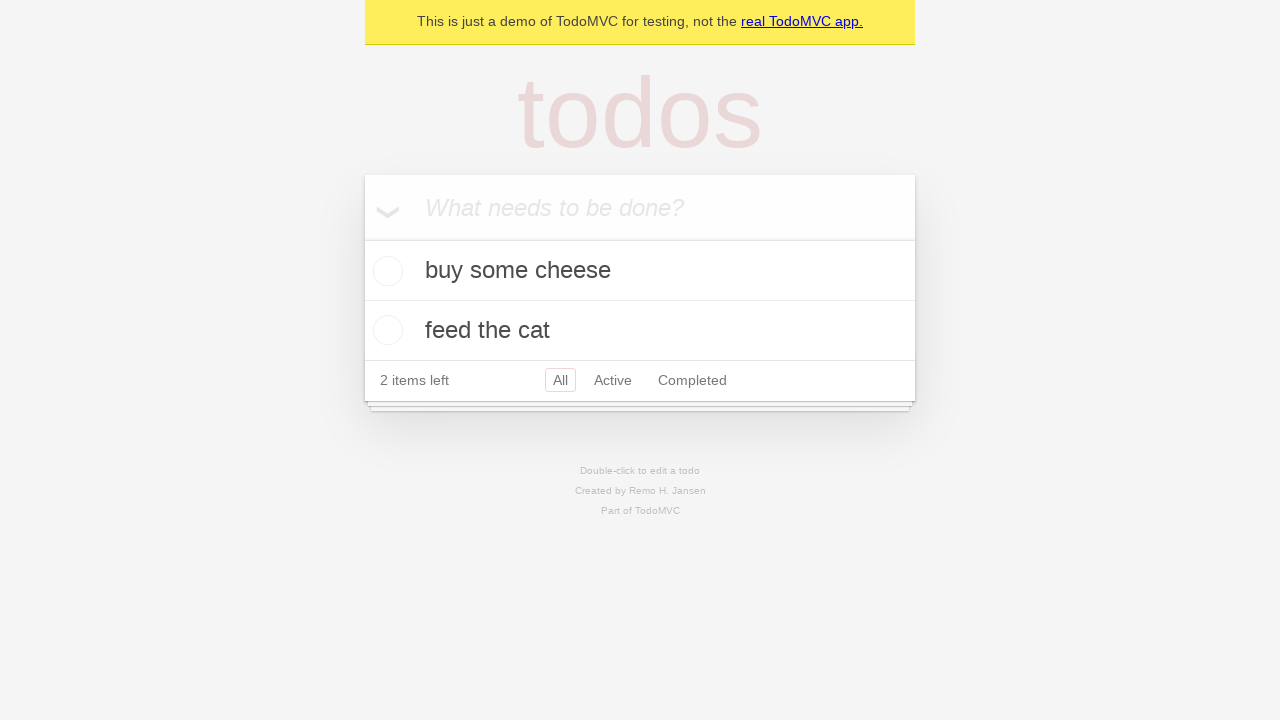

Filled input with 'book a doctors appointment' on internal:attr=[placeholder="What needs to be done?"i]
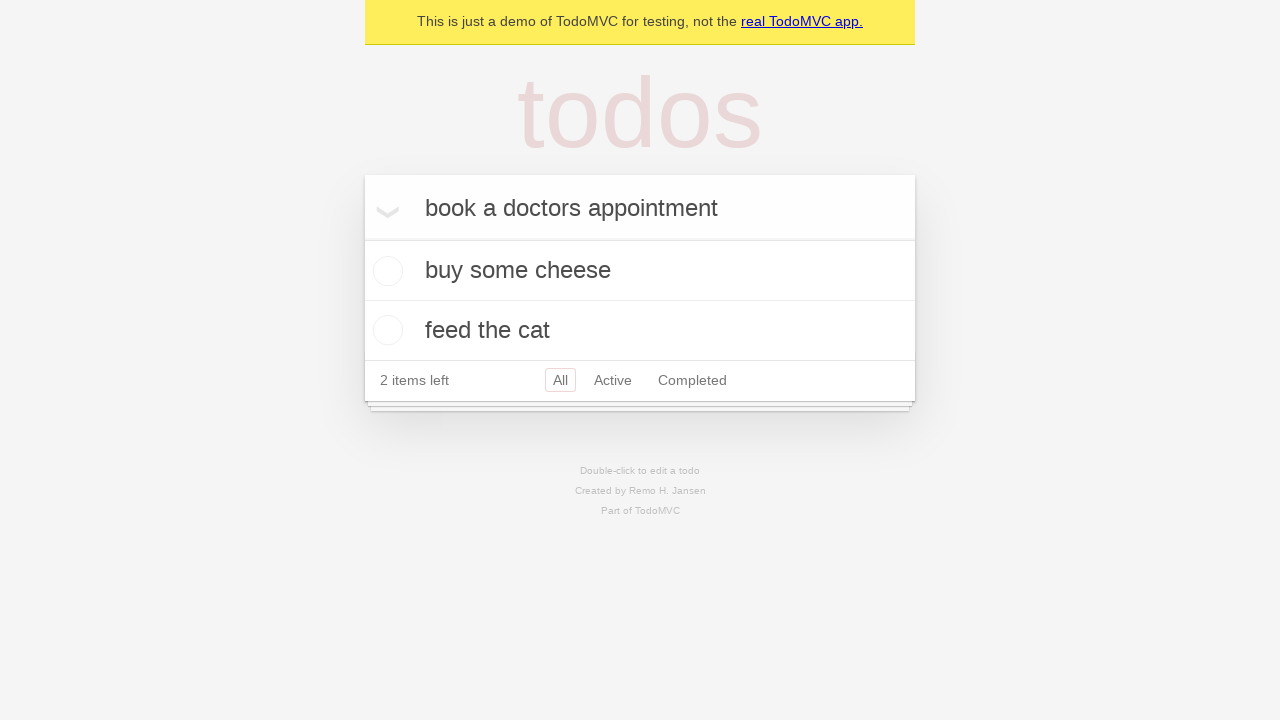

Pressed Enter to add third todo item on internal:attr=[placeholder="What needs to be done?"i]
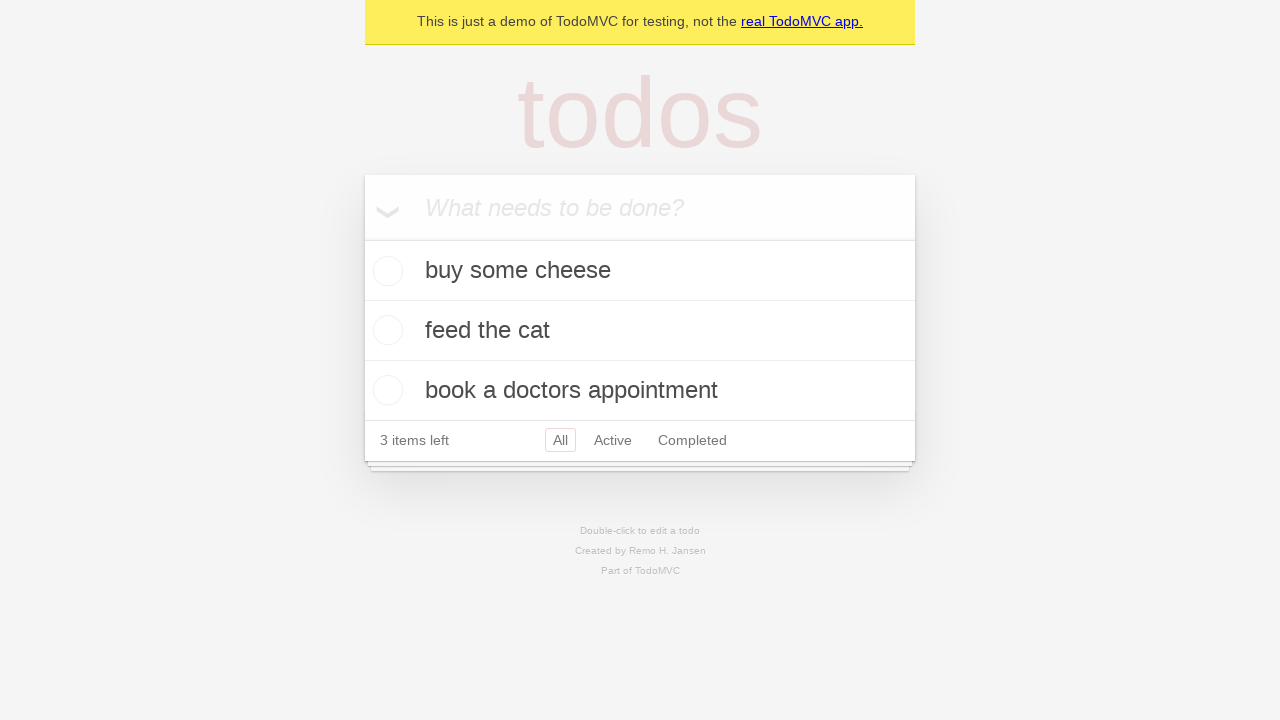

Waited for todo counter element to load
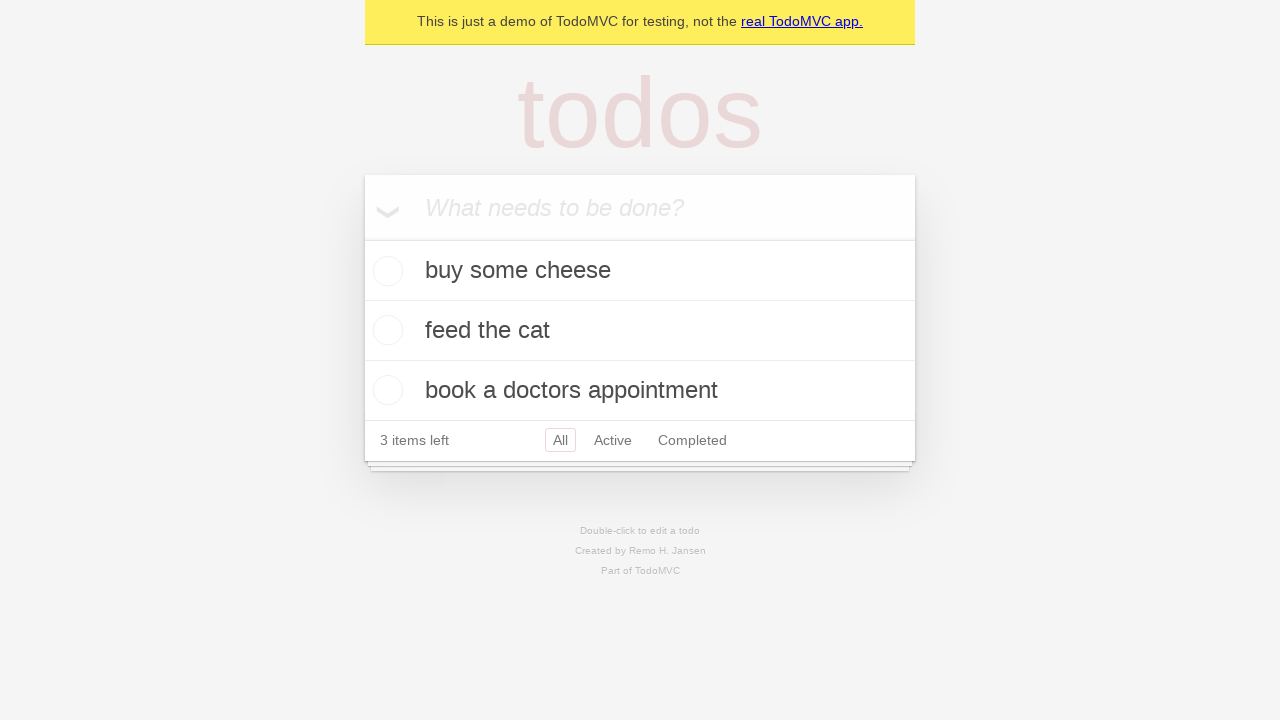

Verified that counter displays '3 items left'
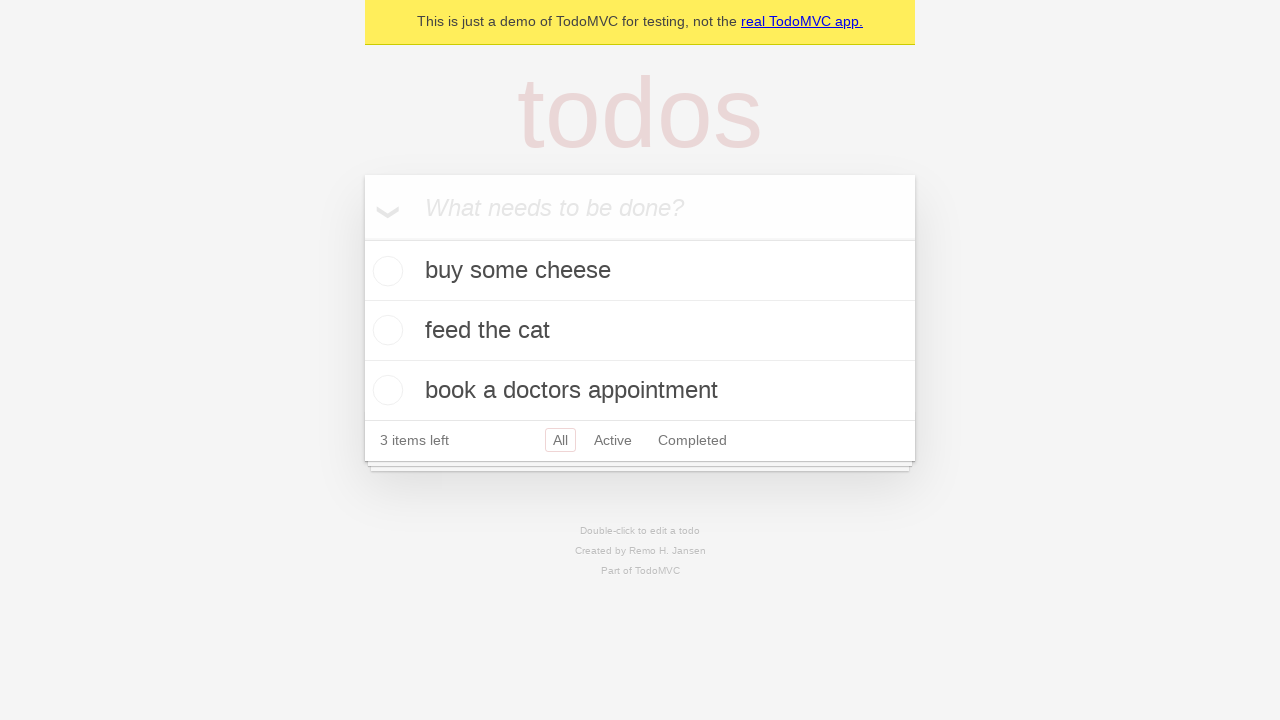

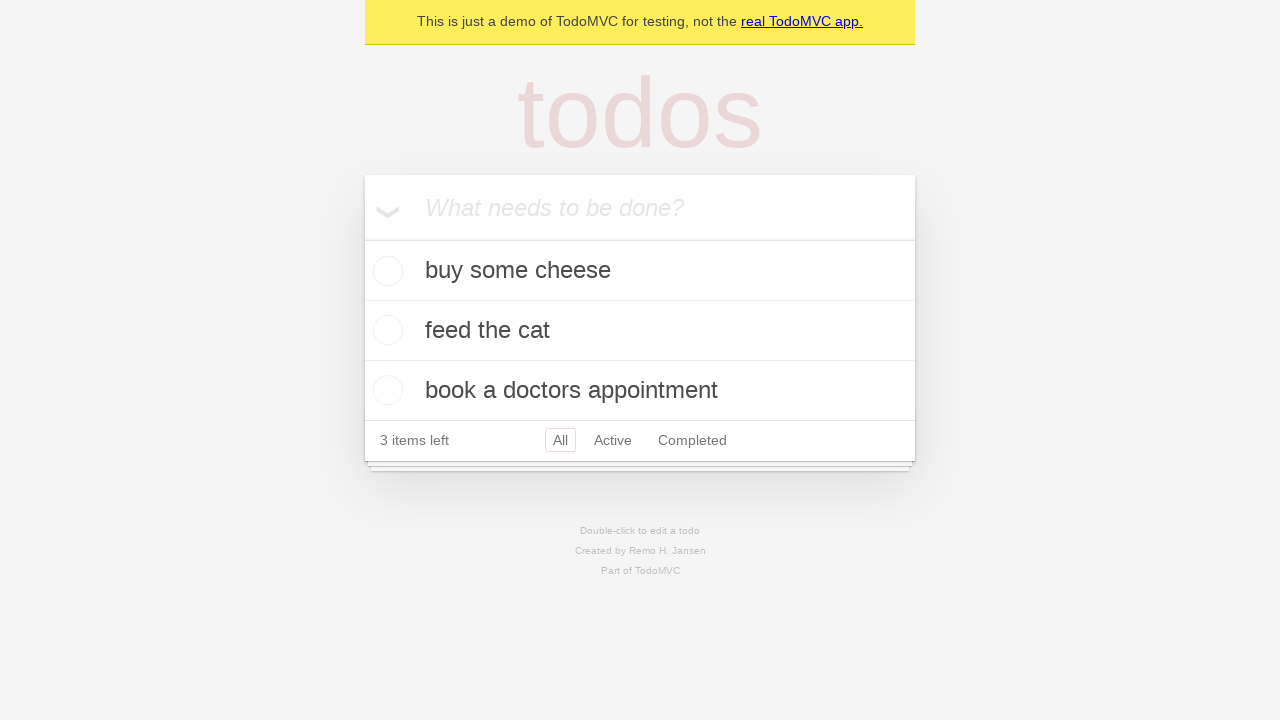